Tests navigation by clicking the "Home" link (identified by class name "nav-link") and verifies the page title changes to "Practice"

Starting URL: https://practice.cydeo.com/inputs

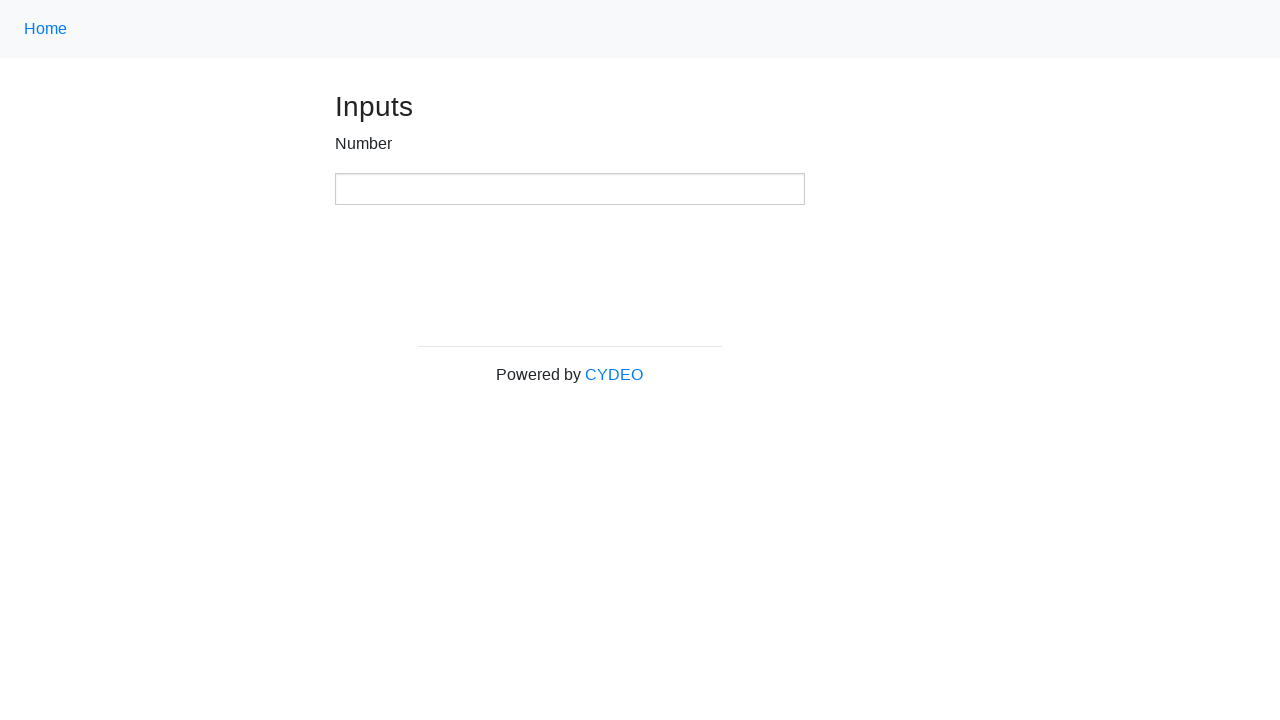

Clicked the Home link with class 'nav-link' at (46, 29) on .nav-link
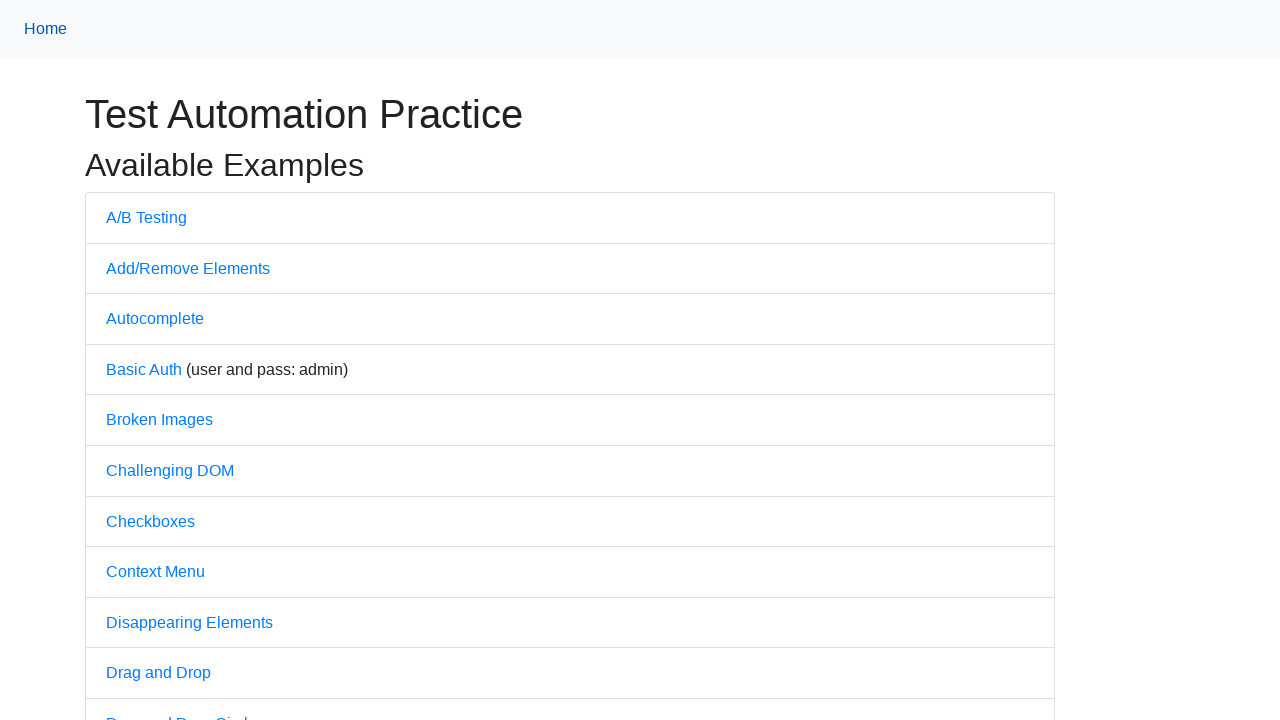

Waited for page to reach domcontentloaded state
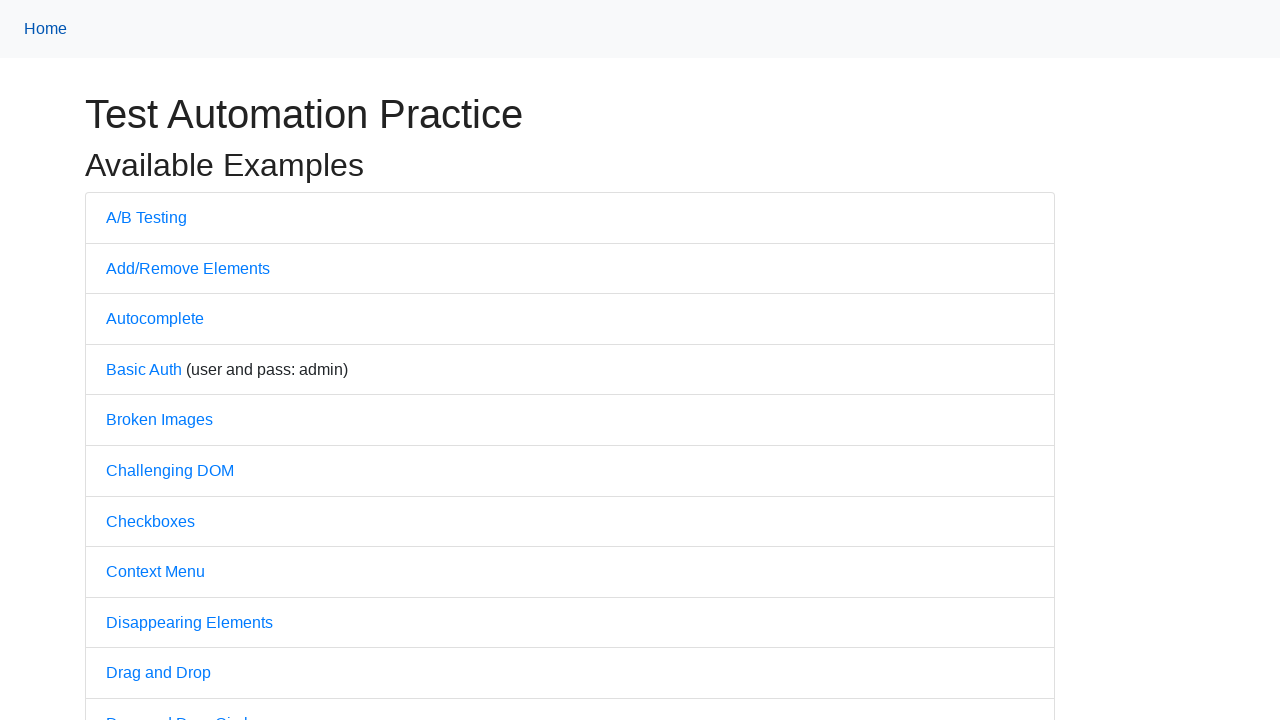

Verified page title is 'Practice'
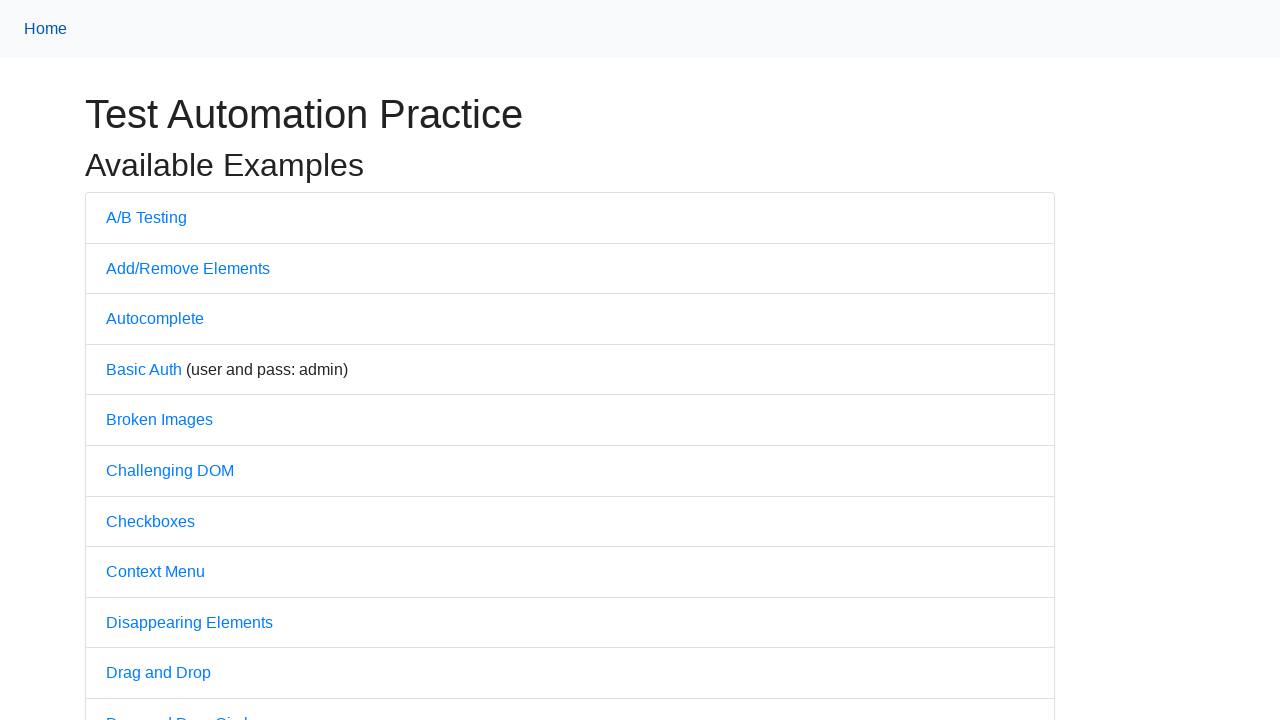

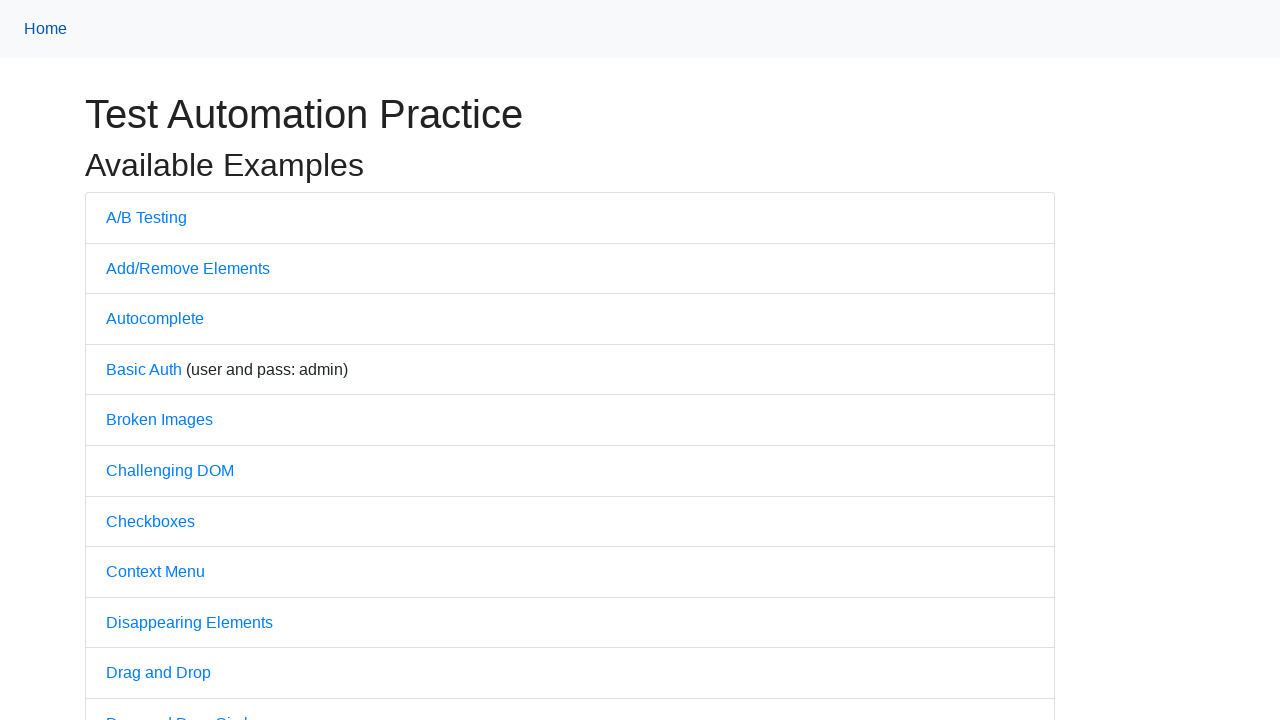